Tests auto-suggest dropdown functionality by typing a partial search term and selecting a matching option from the suggestions list

Starting URL: https://rahulshettyacademy.com/dropdownsPractise/

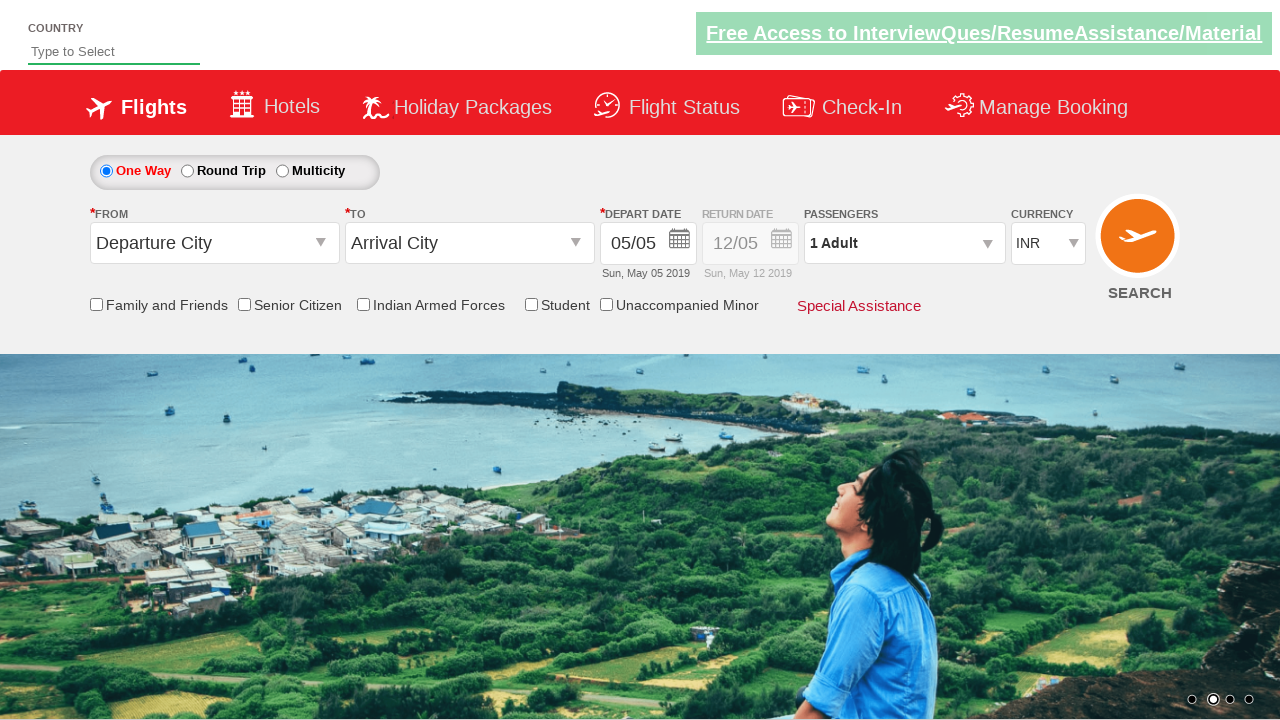

Typed 'ind' in auto-suggest input field on #autosuggest
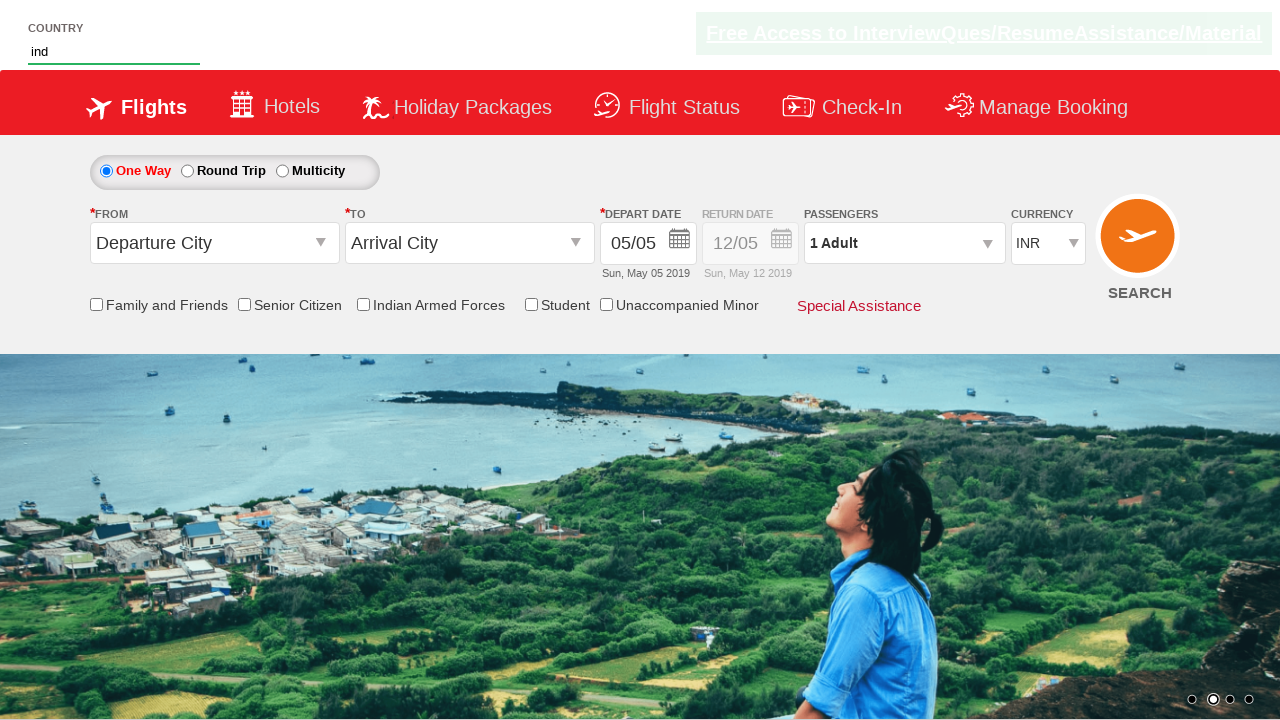

Auto-suggest dropdown suggestions appeared
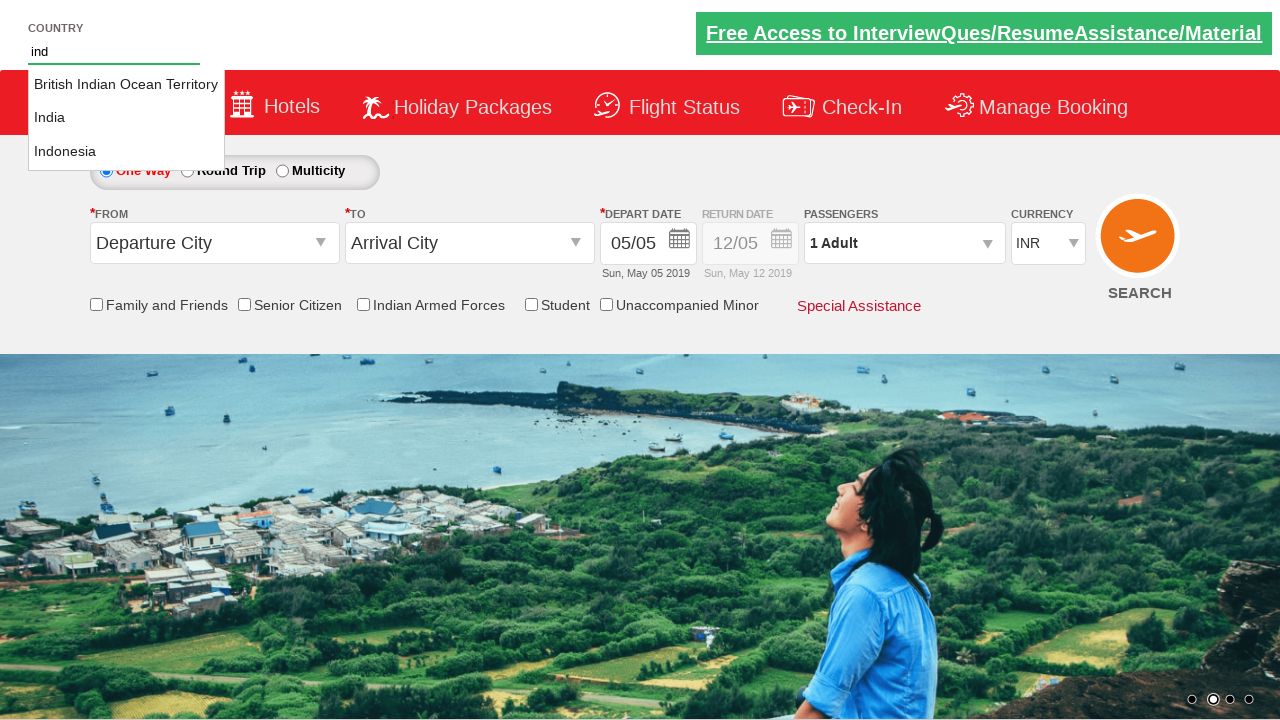

Selected 'India' from auto-suggest dropdown options at (126, 118) on li.ui-menu-item a:text-is('India')
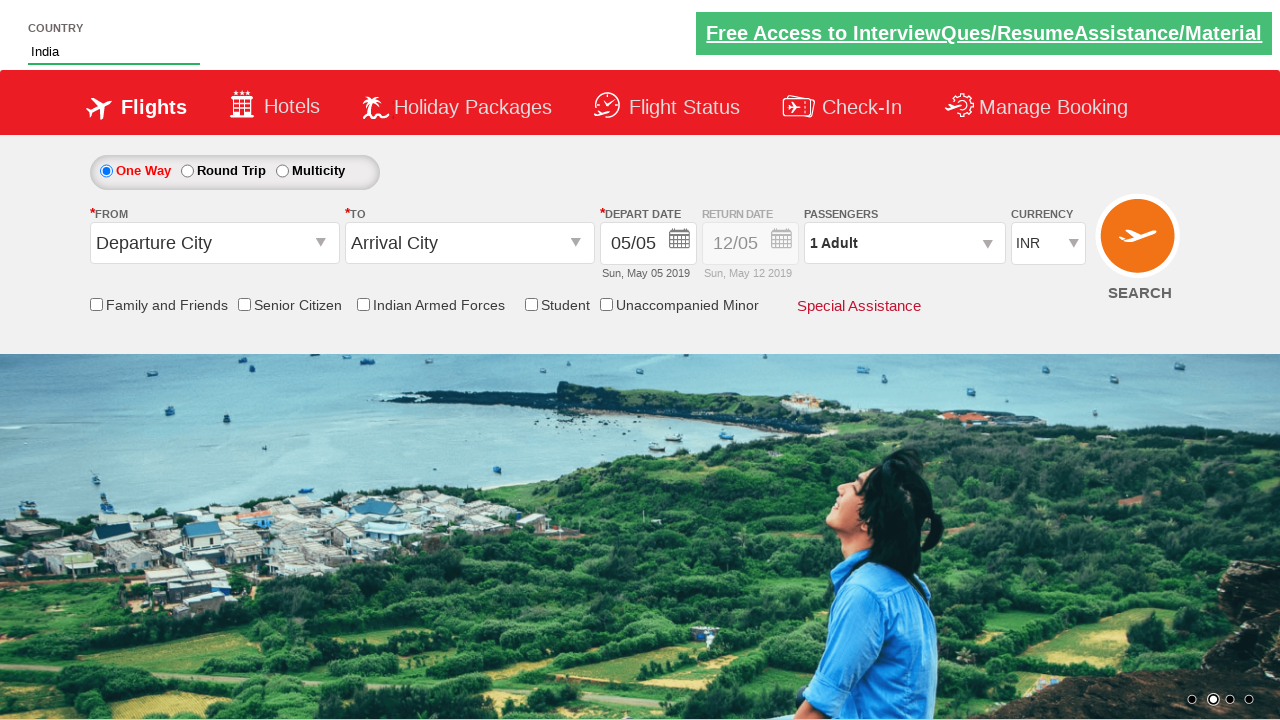

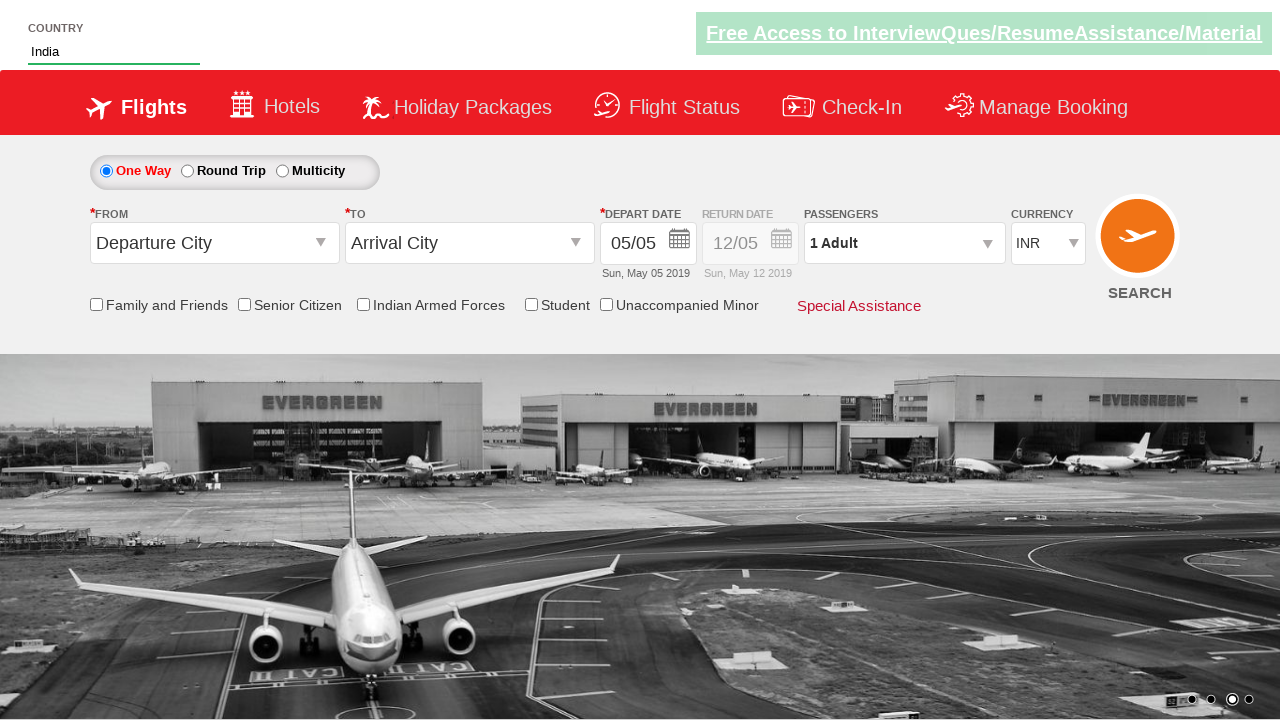